Tests browser window minimize functionality - in Playwright context this simulates a minimized viewport

Starting URL: https://opensource-demo.orangehrmlive.com/

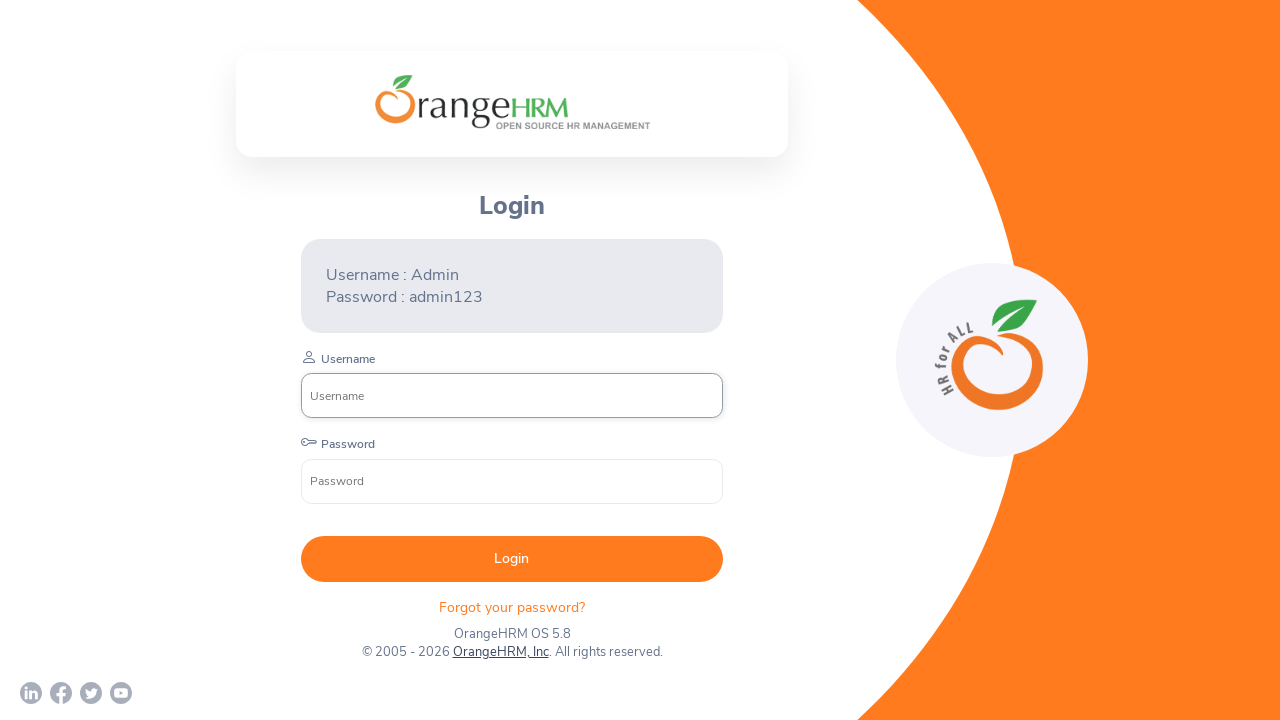

Set viewport size to 1x1 pixels to simulate browser minimize
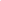

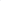